Tests button interactions on DemoQA buttons page by performing double-click, right-click, and regular click actions on different buttons.

Starting URL: https://demoqa.com/buttons

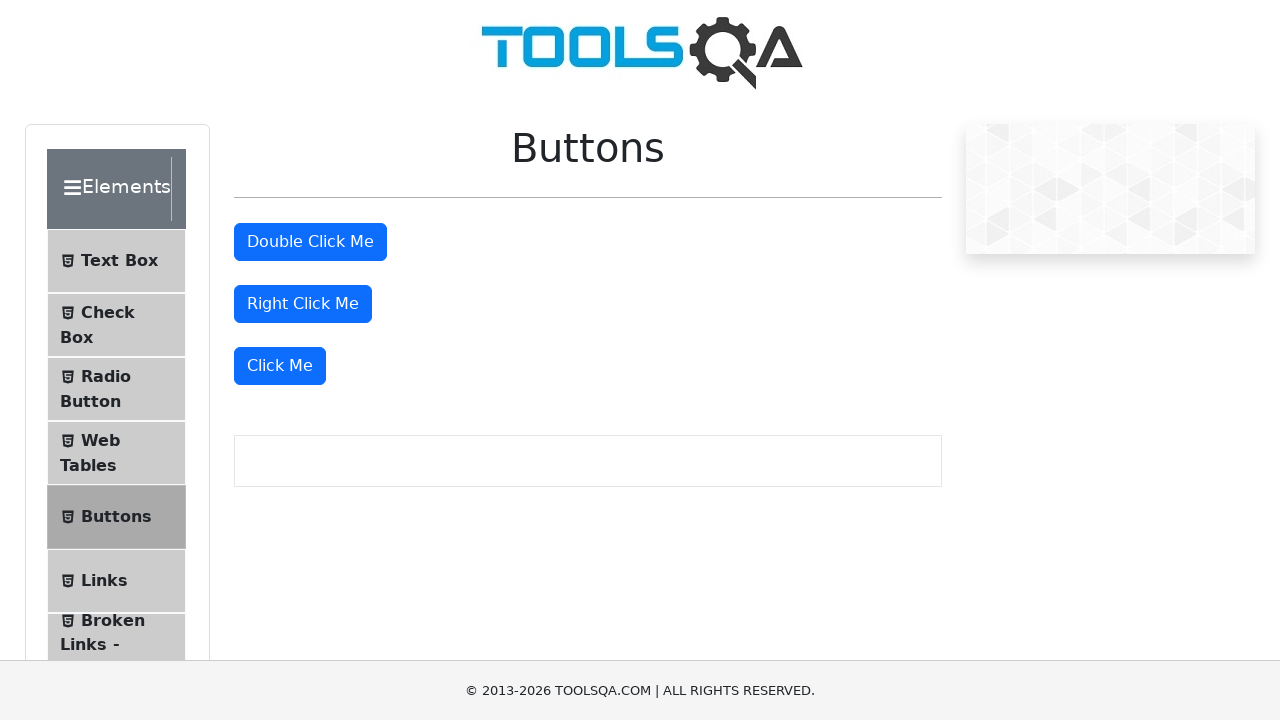

Double-clicked the 'Double Click Me' button at (310, 242) on #doubleClickBtn
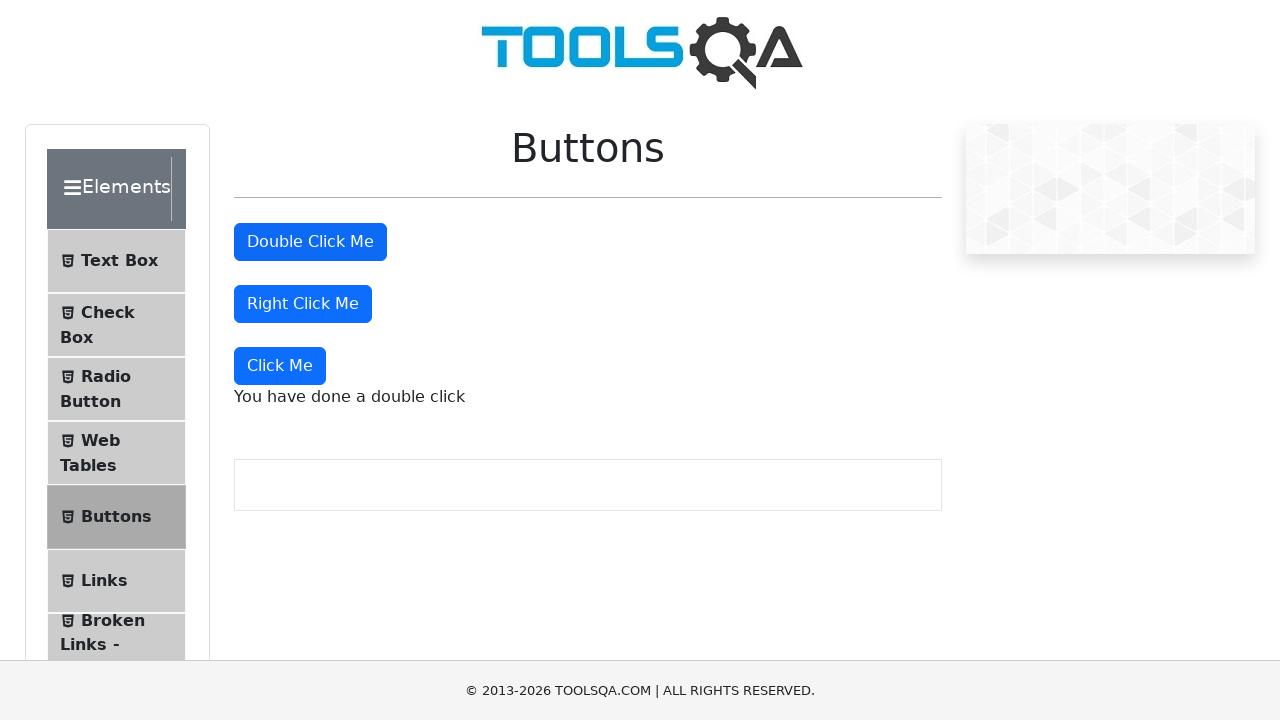

Right-clicked the 'Right Click Me' button at (303, 304) on #rightClickBtn
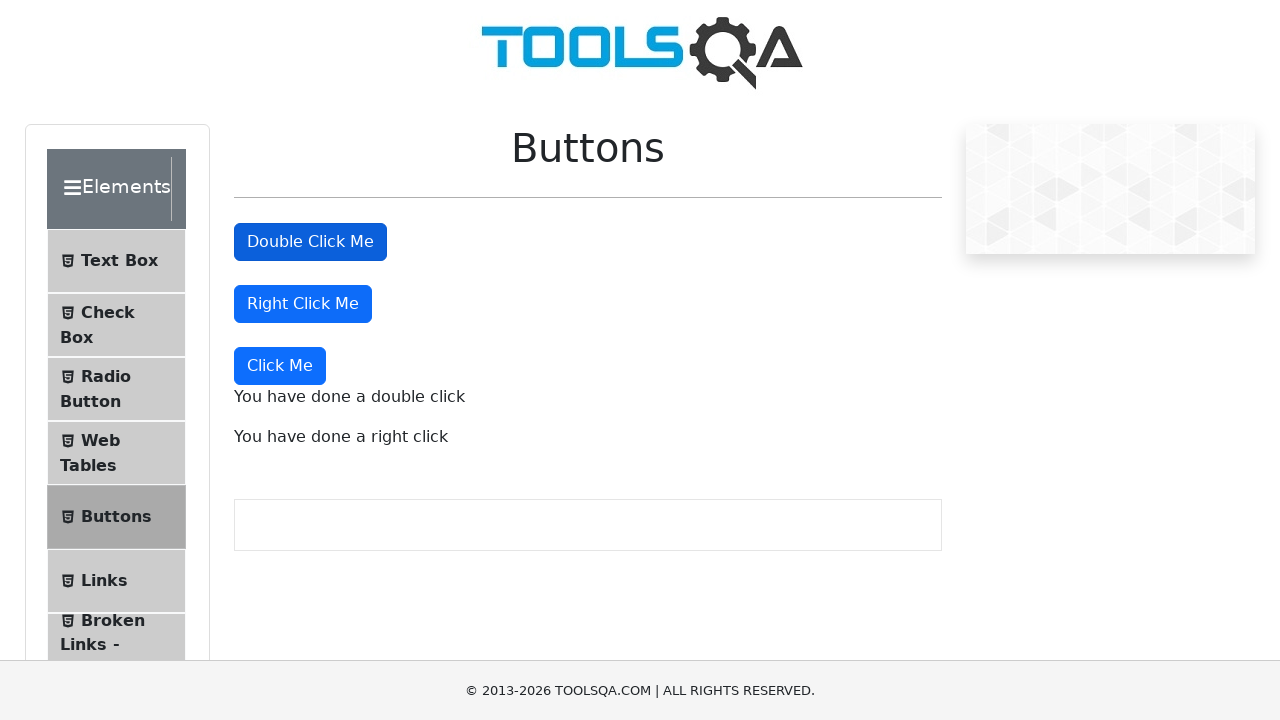

Clicked the 'Click Me' button at (280, 366) on button:has-text('Click Me'):not(#doubleClickBtn):not(#rightClickBtn)
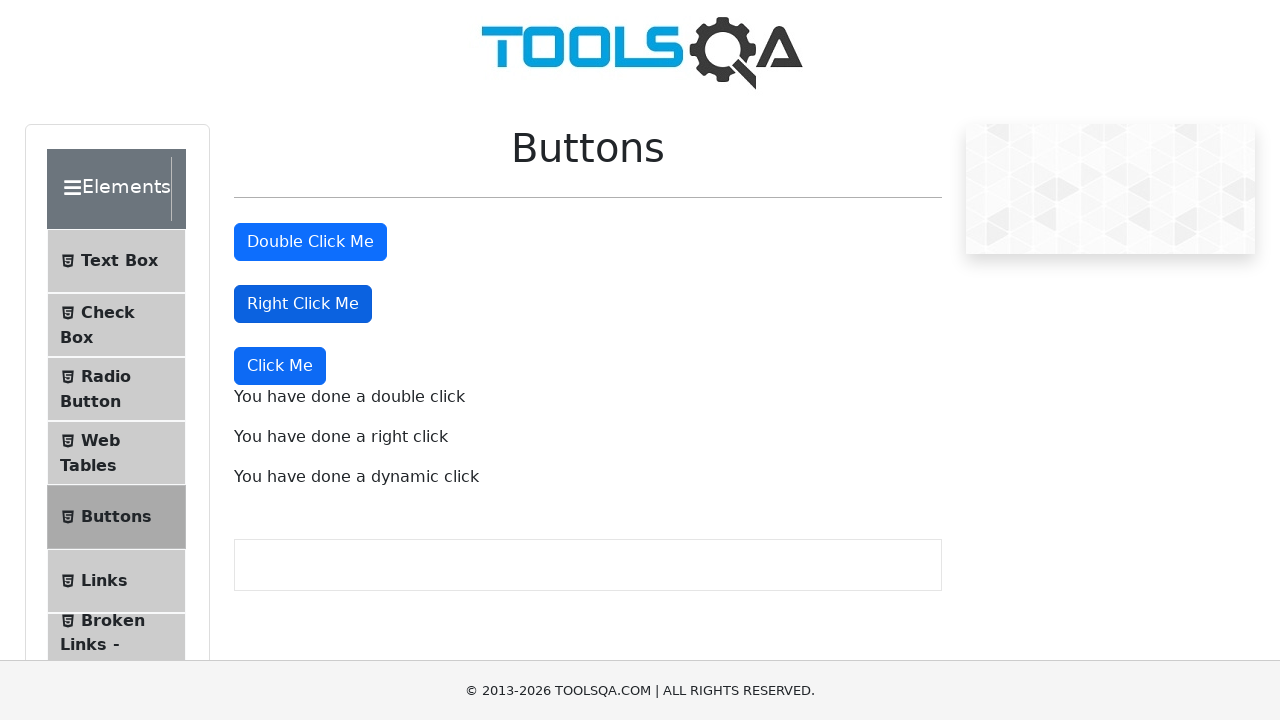

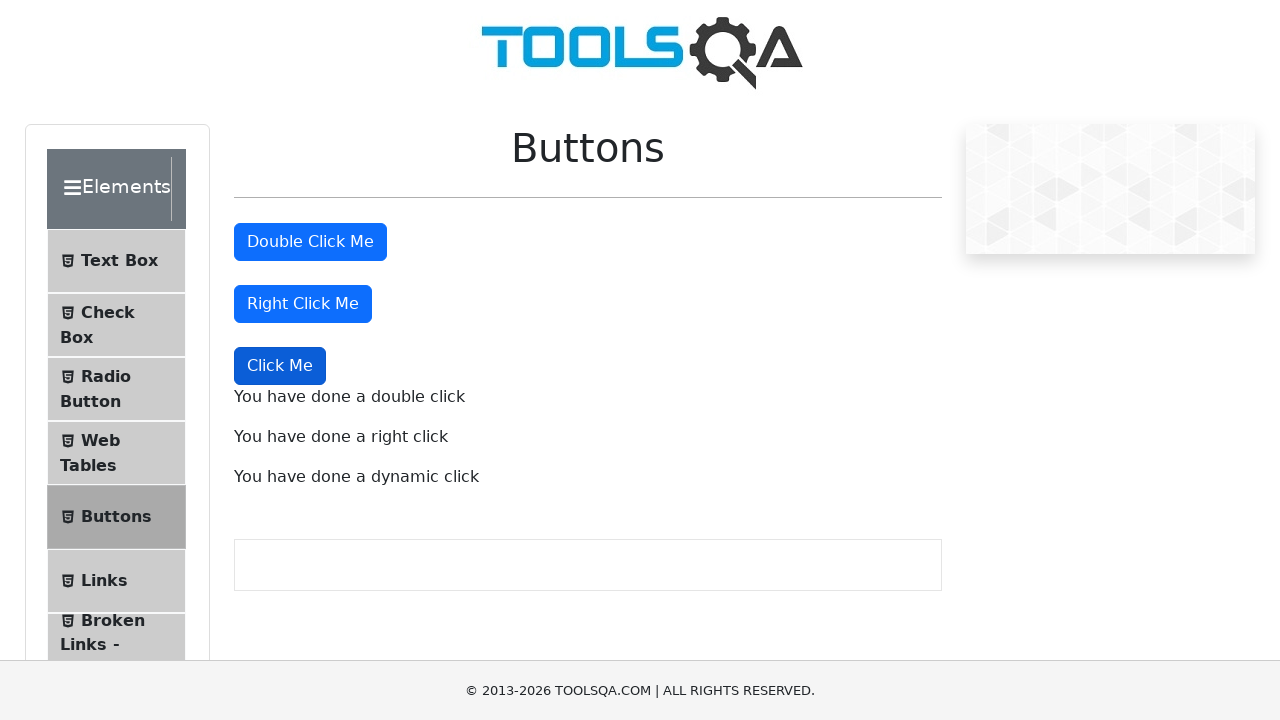